Tests dynamic content loading by clicking a Start button and verifying that "Hello World!" text appears after the loading completes (same test with different FluentWait syntax)

Starting URL: https://the-internet.herokuapp.com/dynamic_loading/1

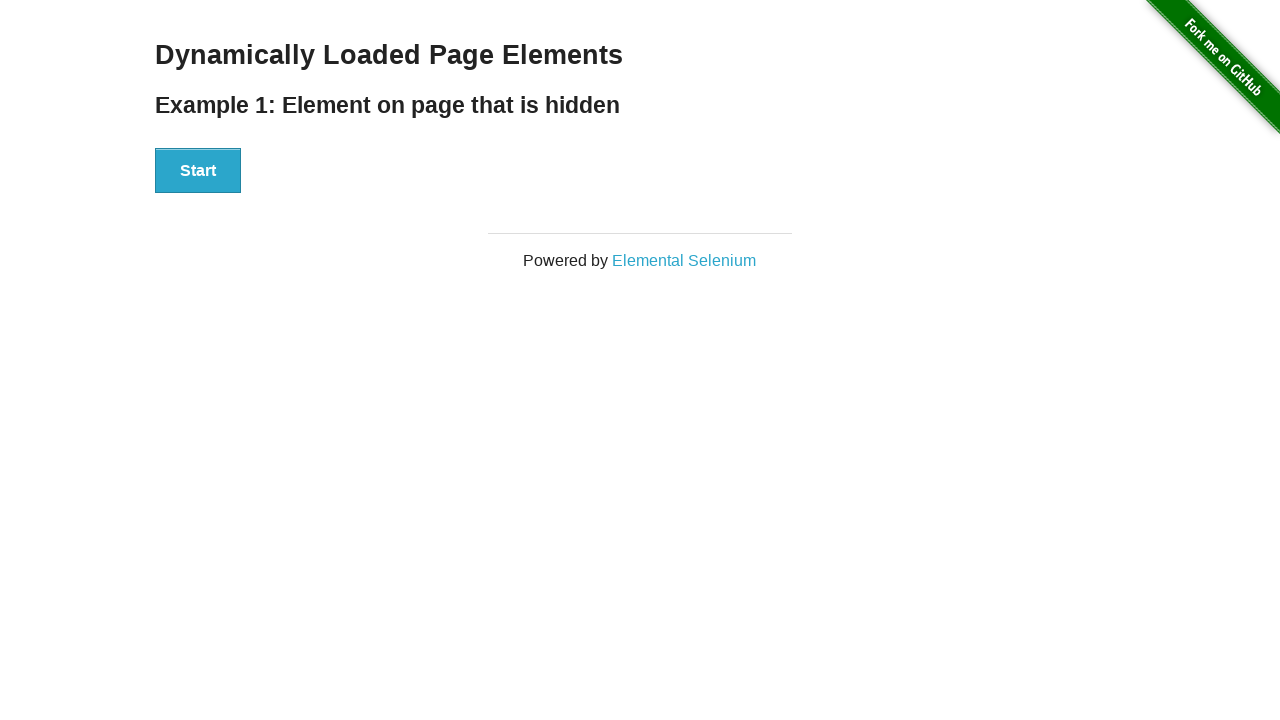

Navigated to dynamic loading test page
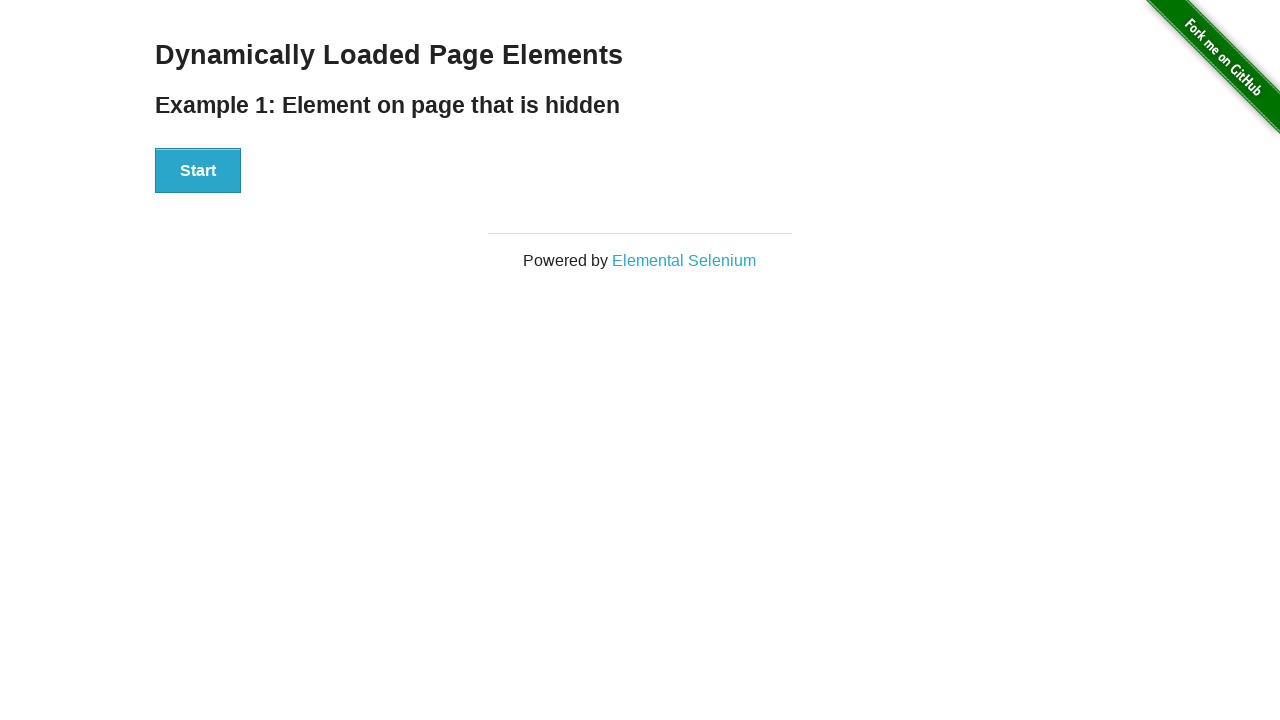

Clicked the Start button at (198, 171) on xpath=//button
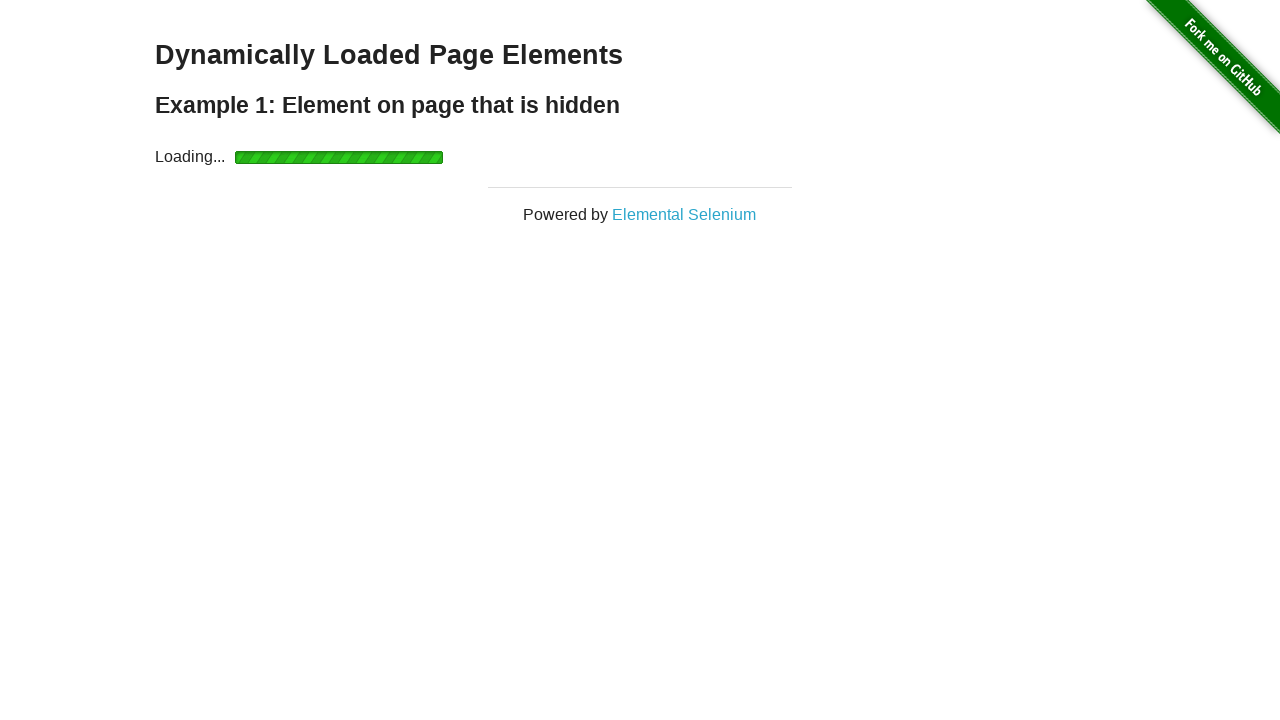

Waited for Hello World text to become visible
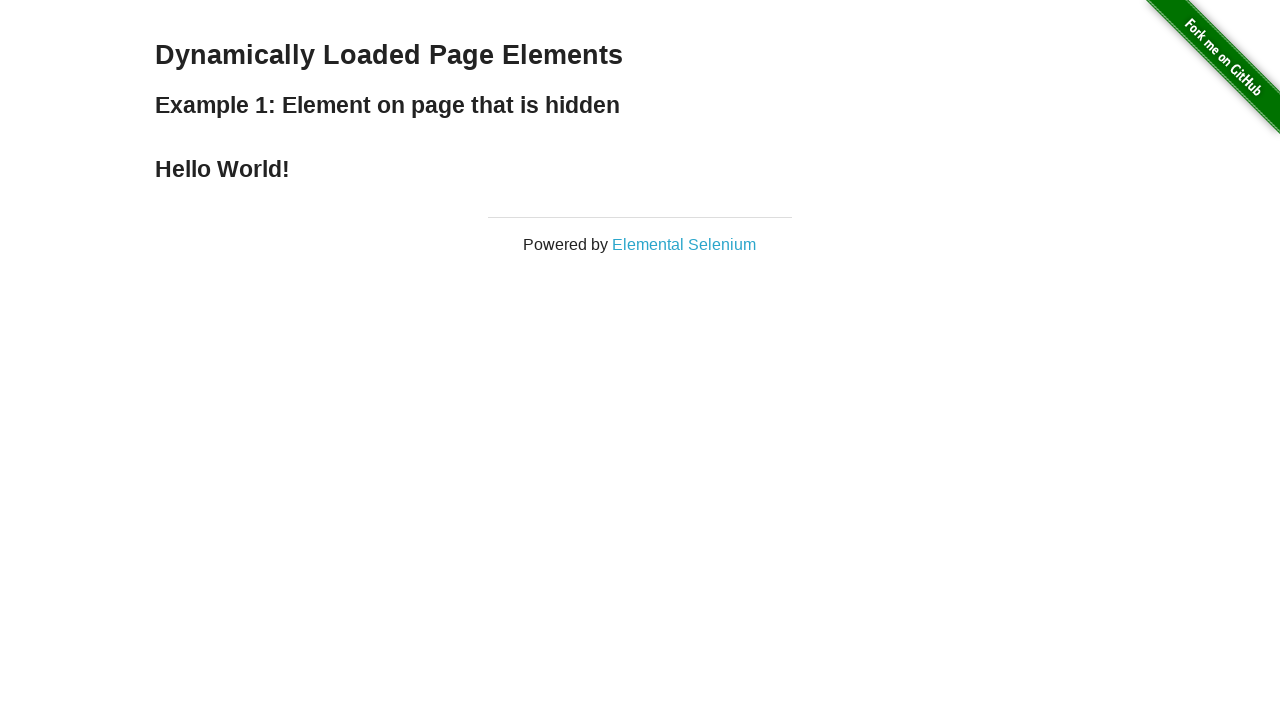

Located the Hello World element
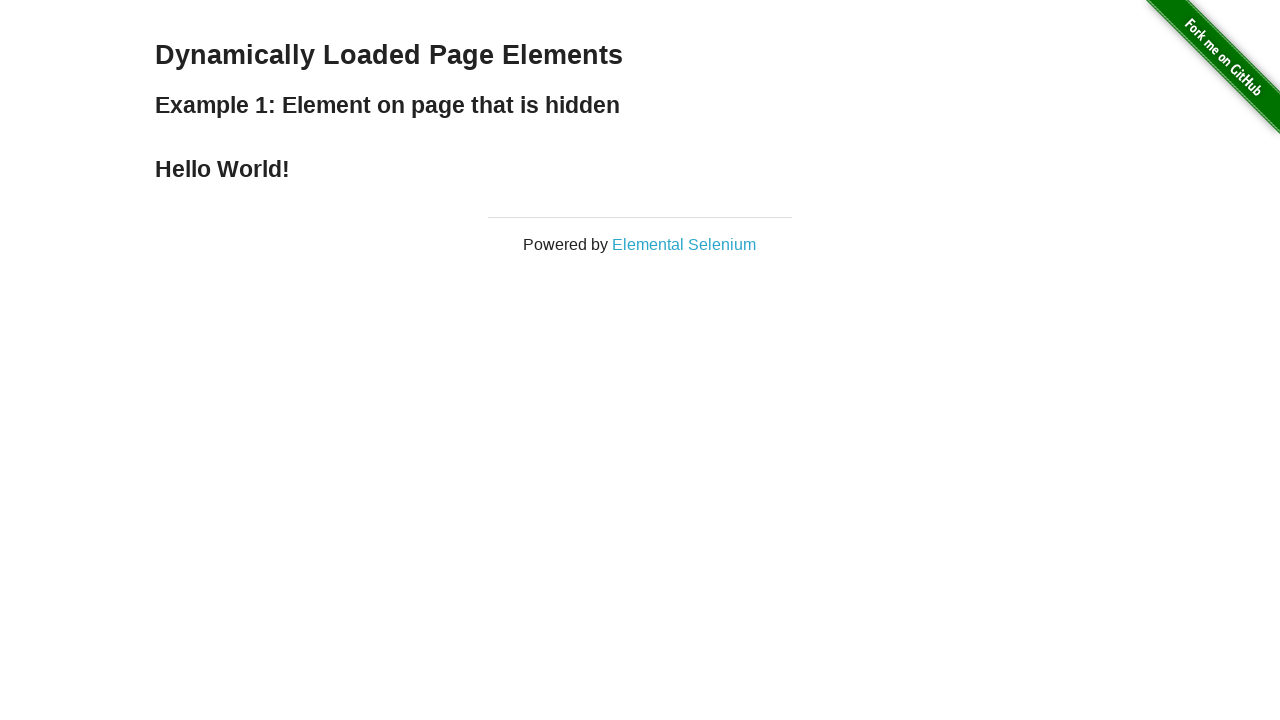

Verified that Hello World text is displayed correctly
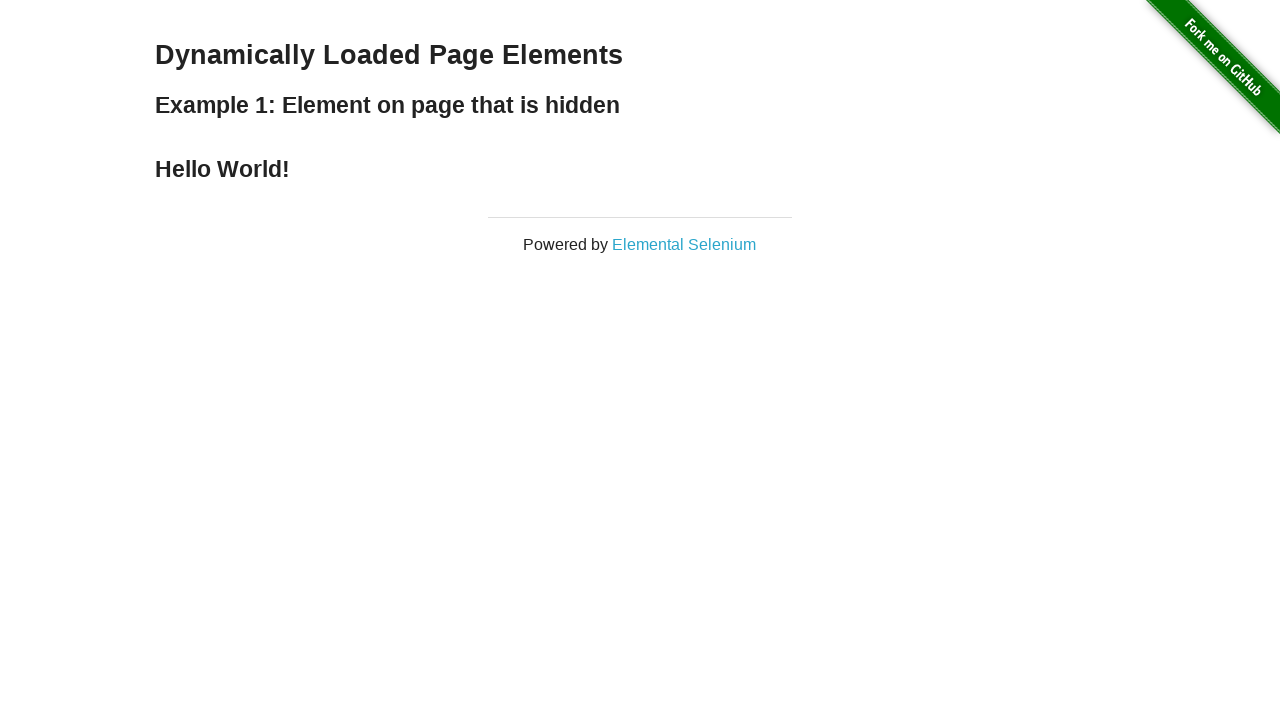

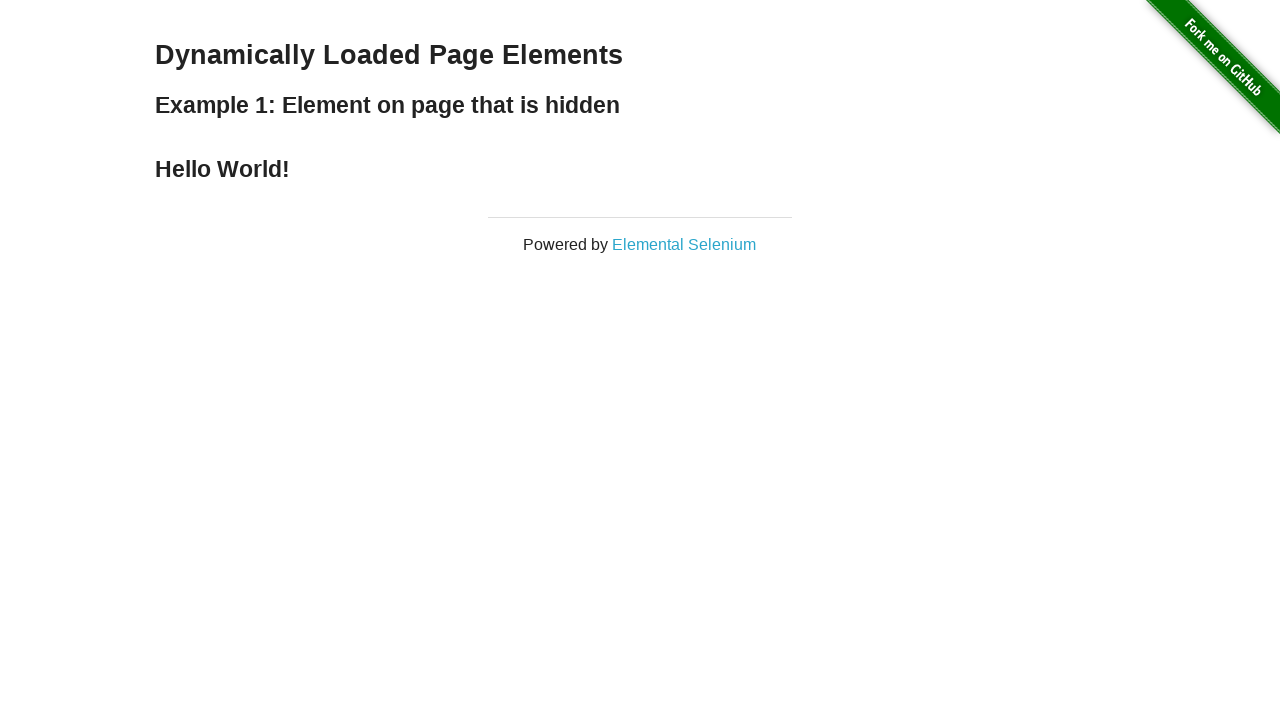